Tests NuGet.org search functionality by entering "Selenium.WebDriver" in the search box, clicking the search button, and verifying the top result contains the expected text.

Starting URL: https://www.nuget.org/

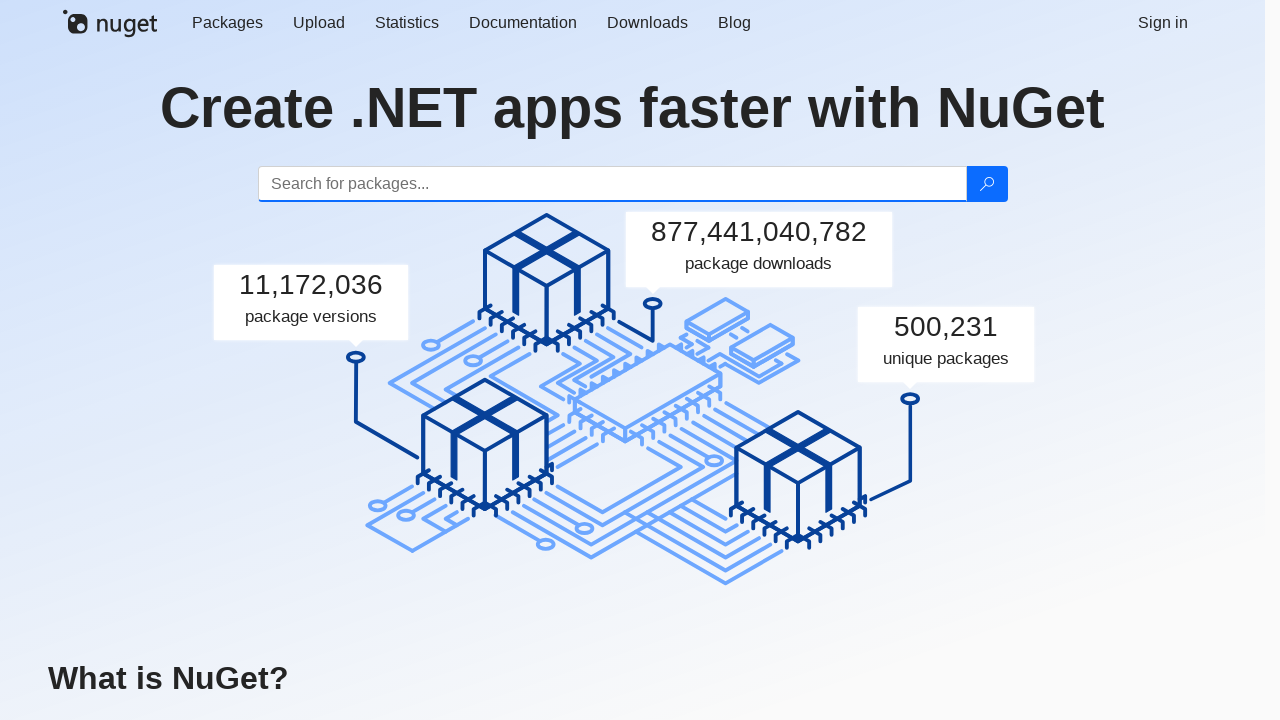

Filled search box with 'Selenium.WebDriver' on #search
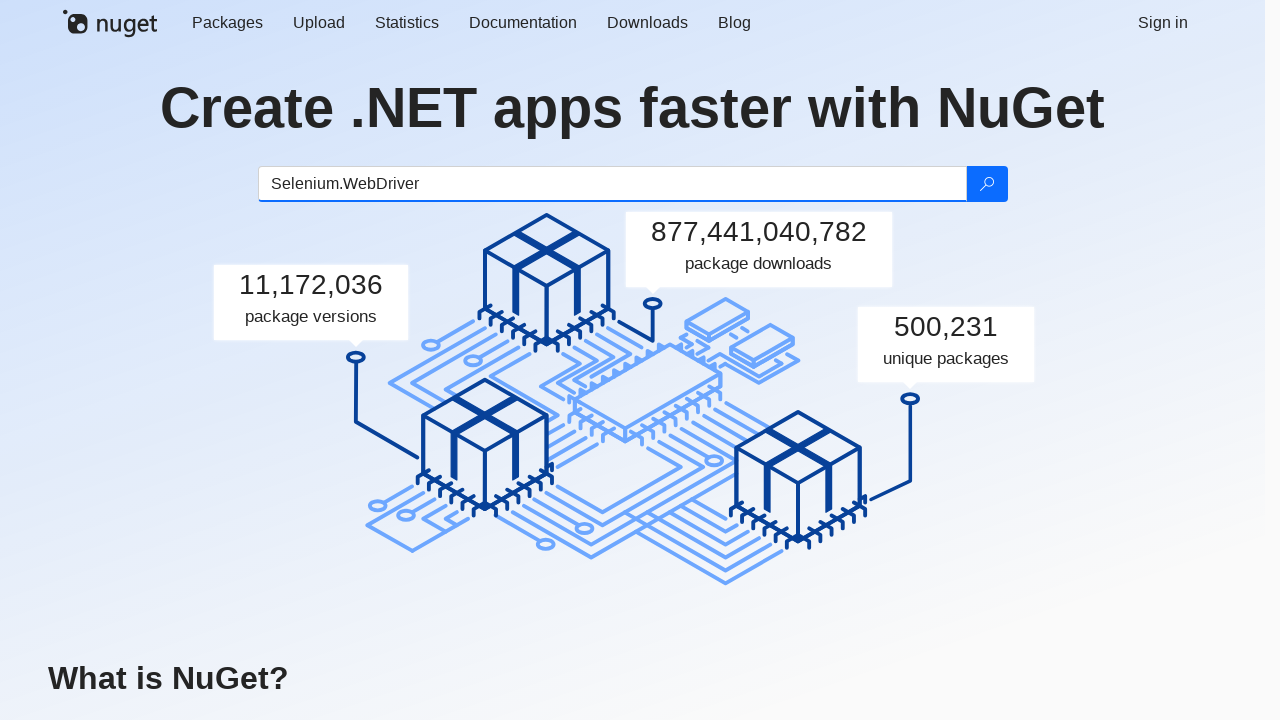

Clicked search button at (986, 184) on .btn-search
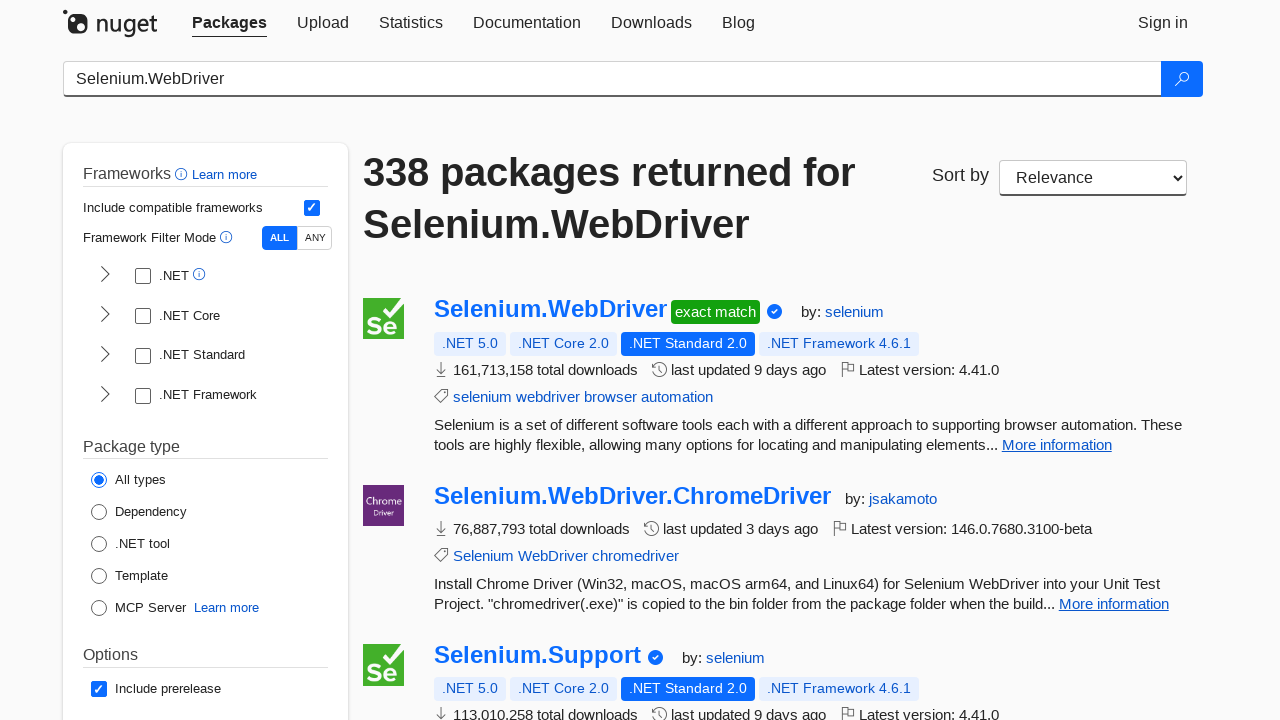

Search results loaded - top result element is now visible
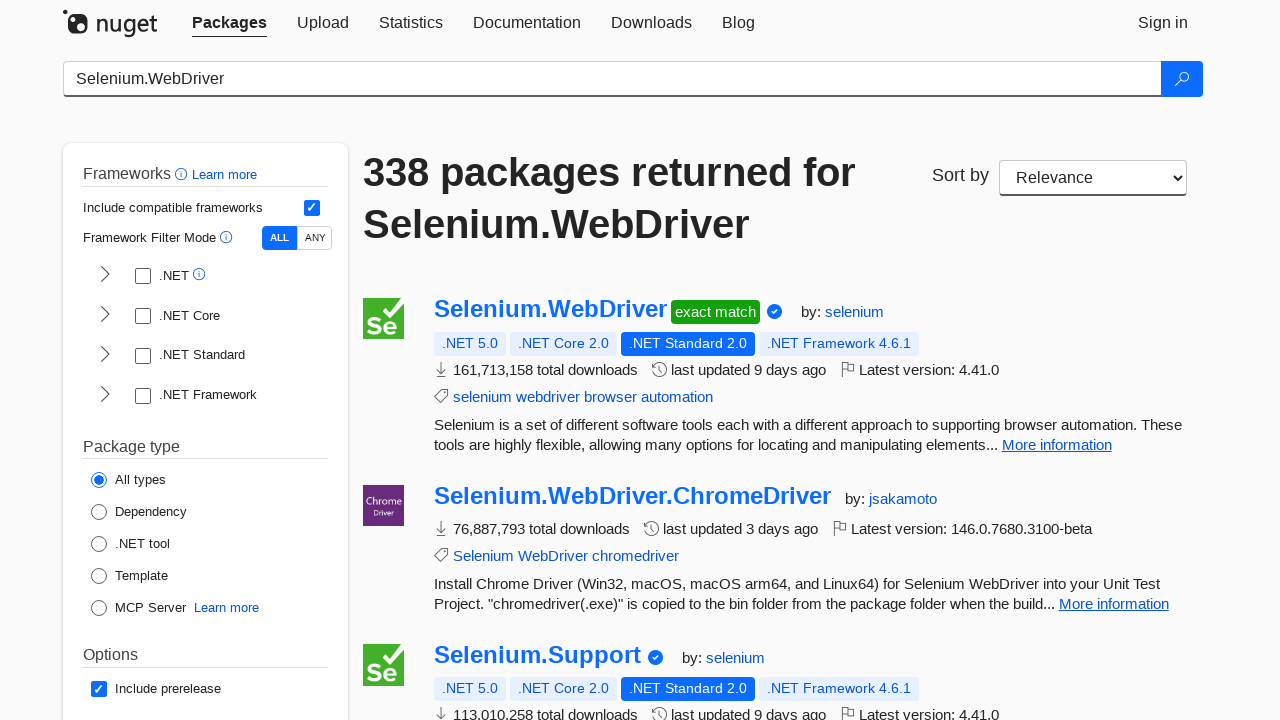

Retrieved top search result element
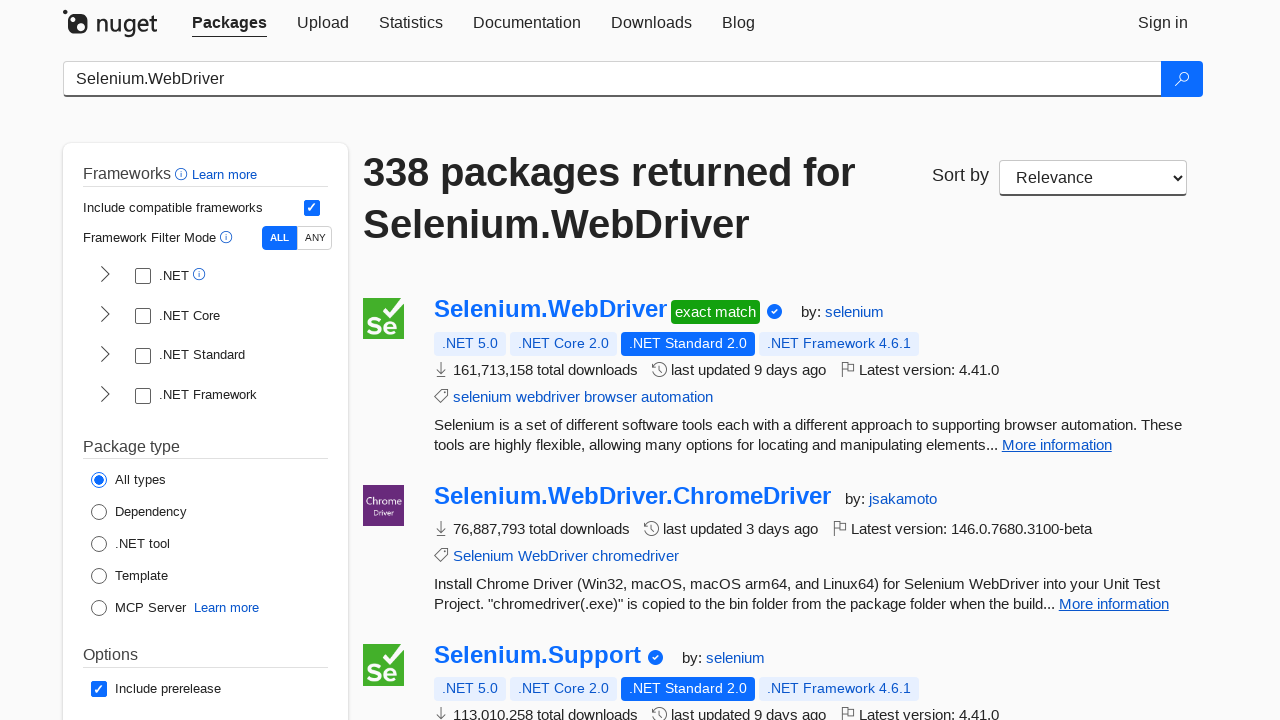

Verified top result contains 'Selenium.WebDriver'
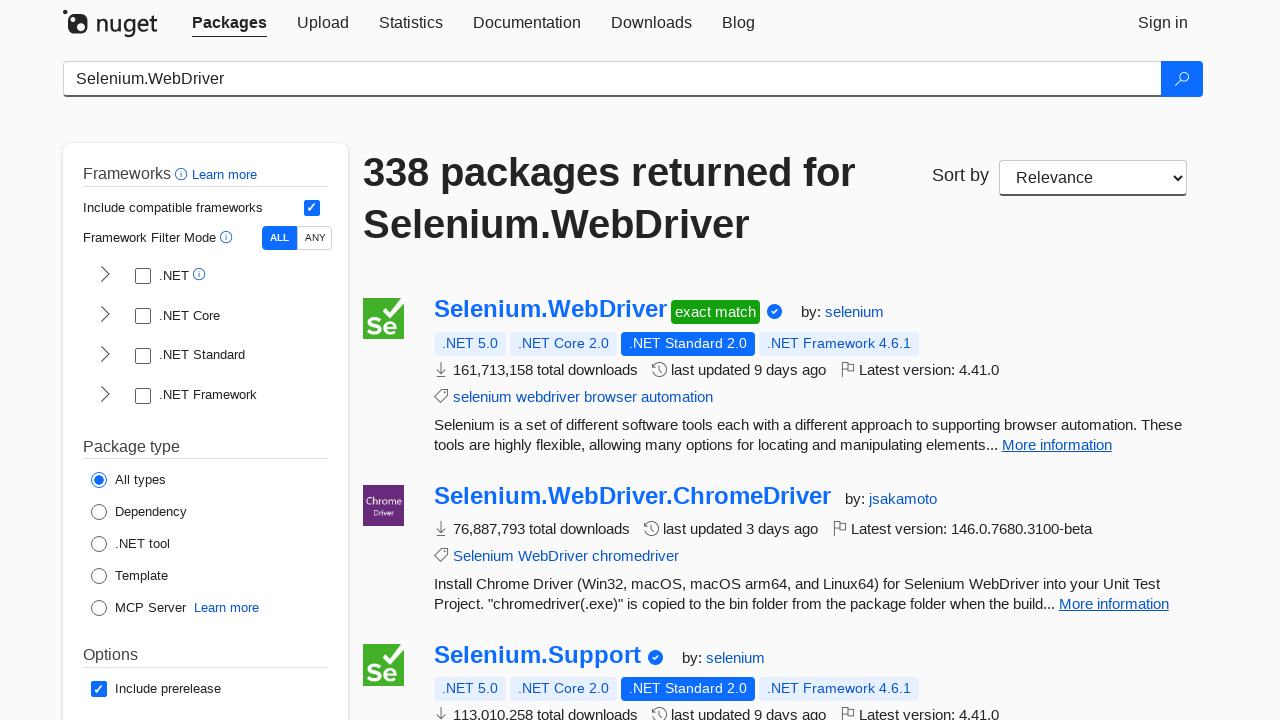

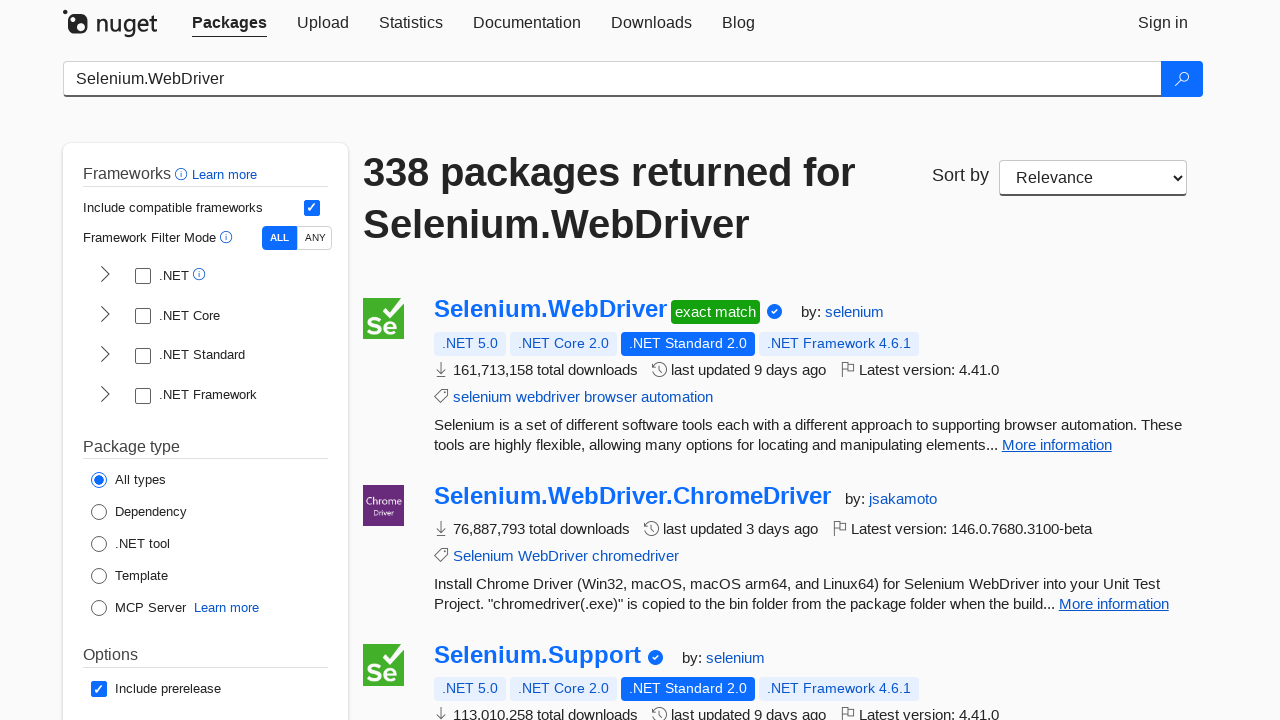